Tests that clicking the Email column header sorts the text values in ascending order.

Starting URL: http://the-internet.herokuapp.com/tables

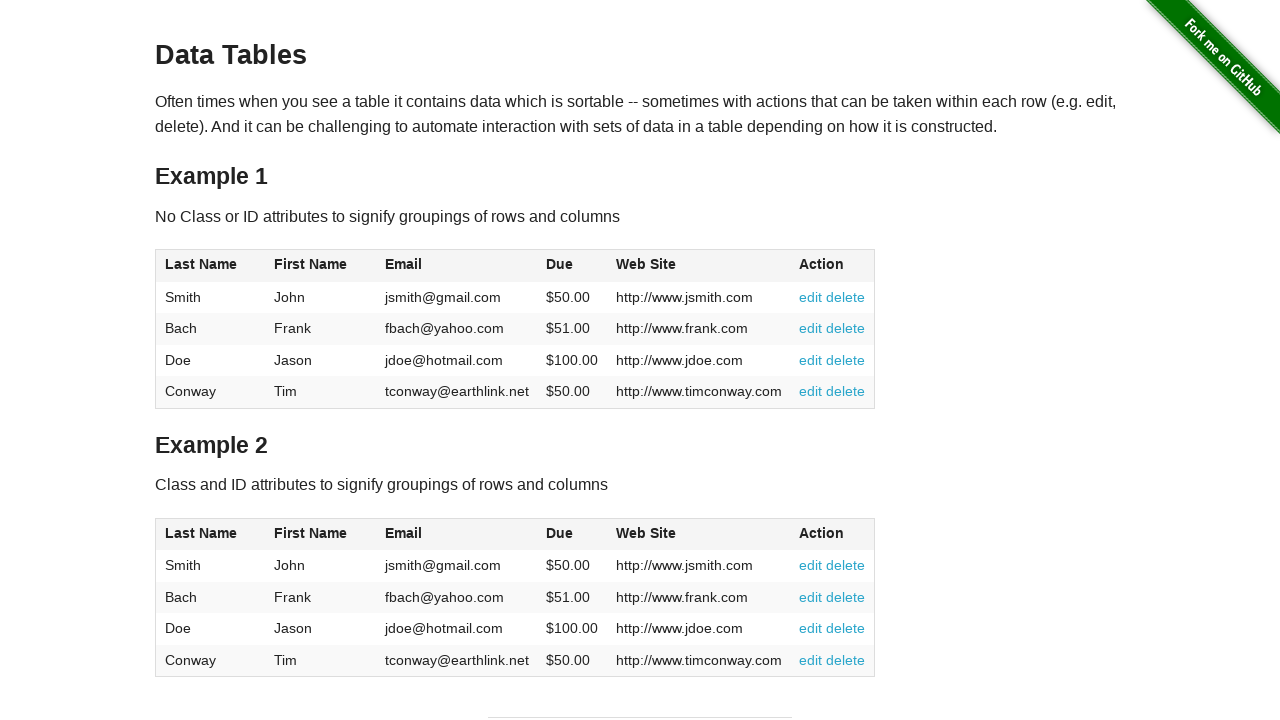

Clicked Email column header to sort text in ascending order at (457, 266) on #table1 thead tr th:nth-of-type(3)
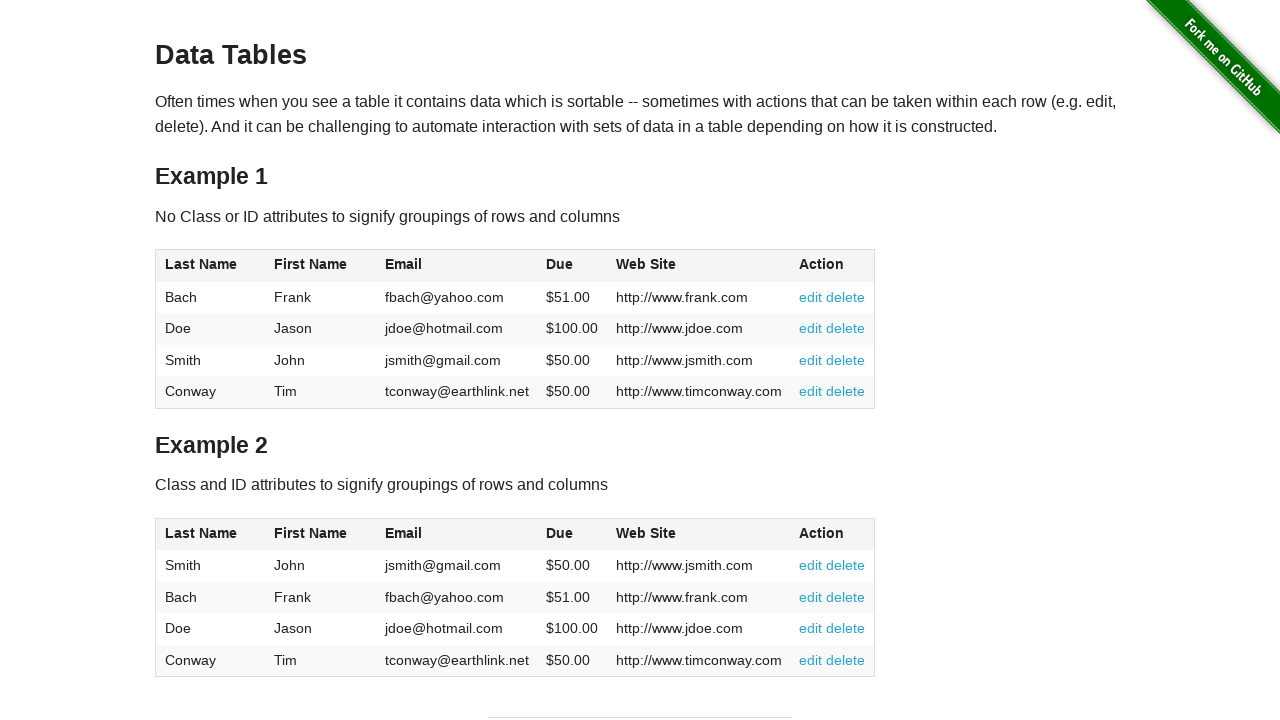

Email column cells loaded after sorting
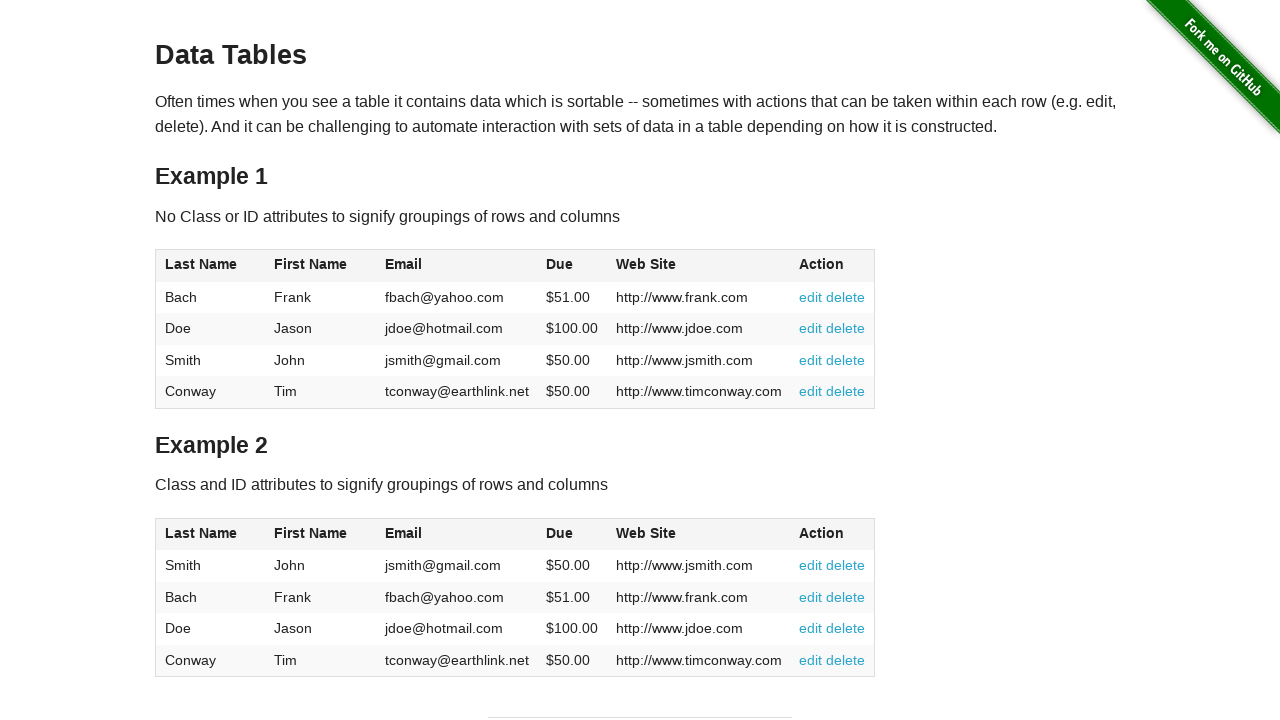

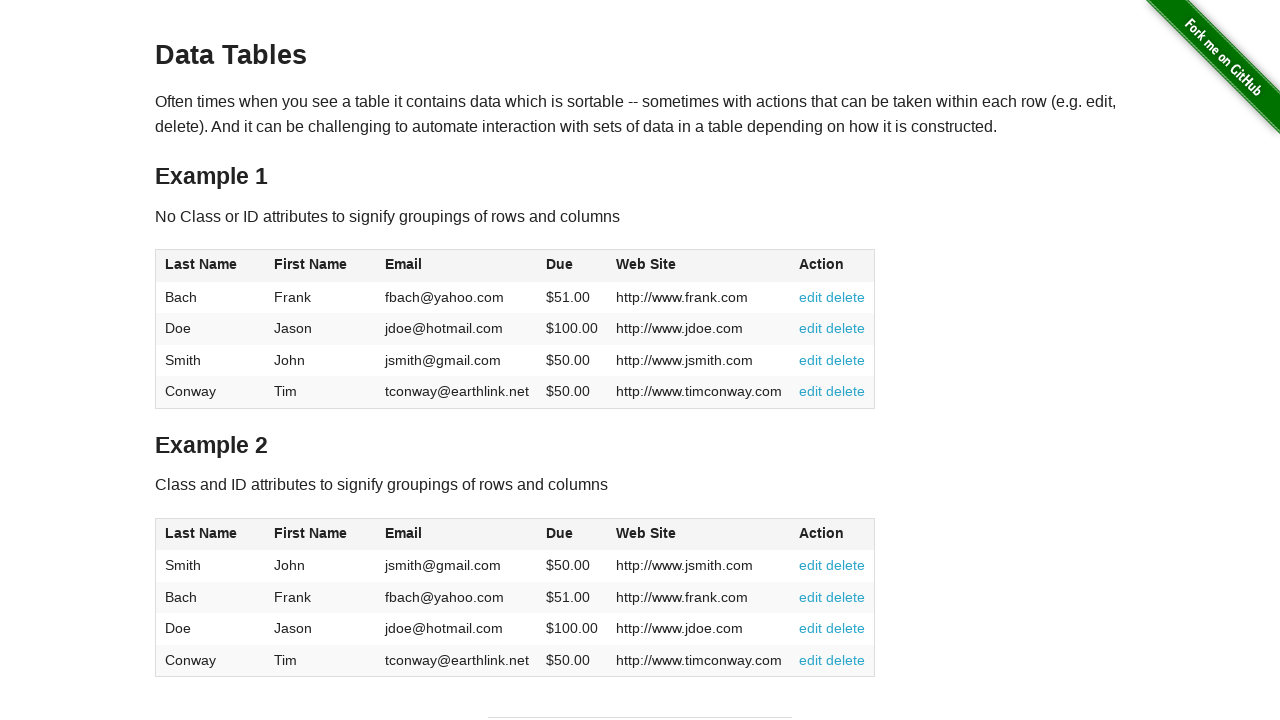